Tests right-click context menu functionality by performing a context click on an image element, clicking through menu items, and verifying a new window opens with the expected URL and header text.

Starting URL: http://deluxe-menu.com/popup-mode-sample.html

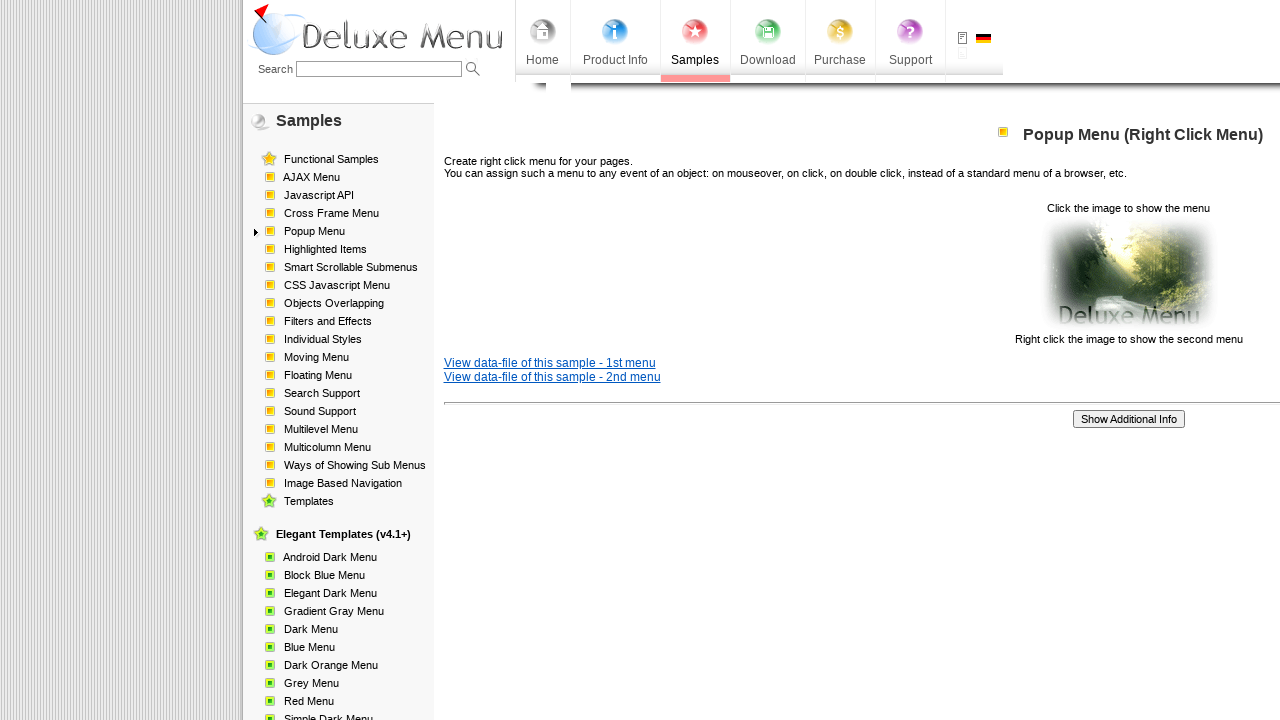

Image element located and visible
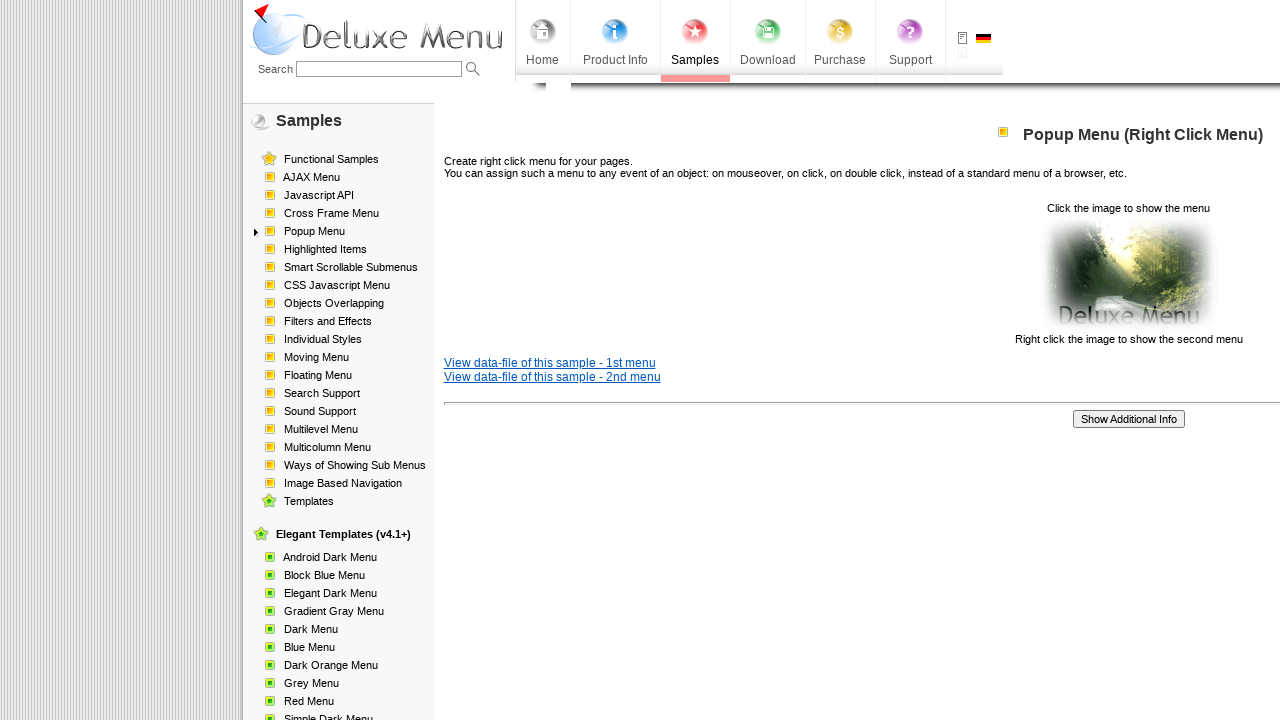

Right-clicked on image element to open context menu at (1128, 274) on (//p[@align='center']/img)[2]
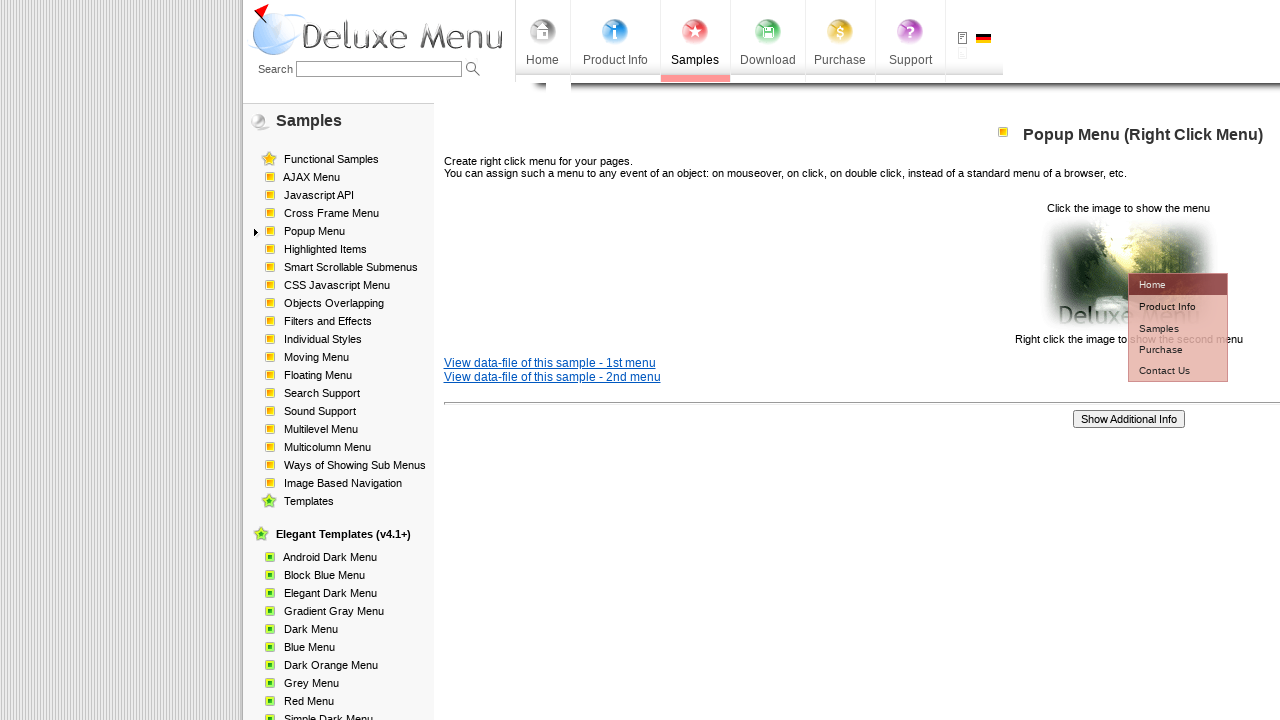

Clicked first context menu item at (1165, 306) on #dm2m1i1tdT
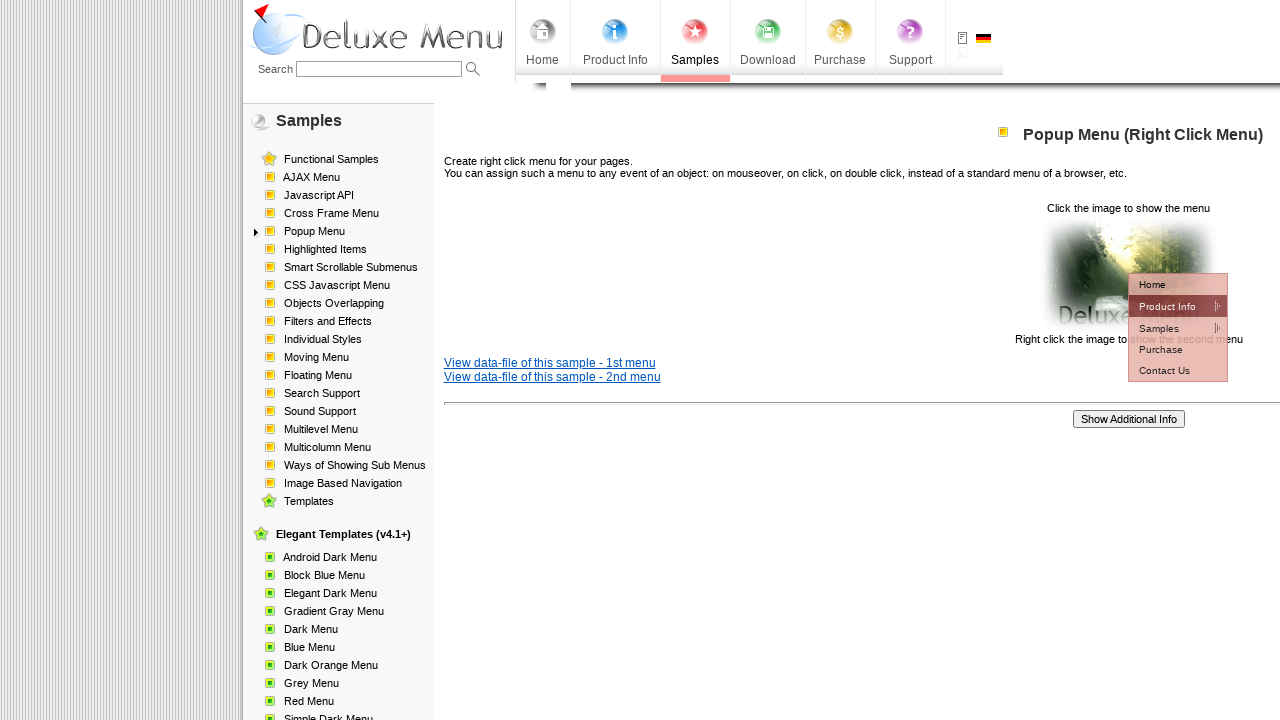

Clicked second context menu item at (1052, 327) on #dm2m2i1tdT
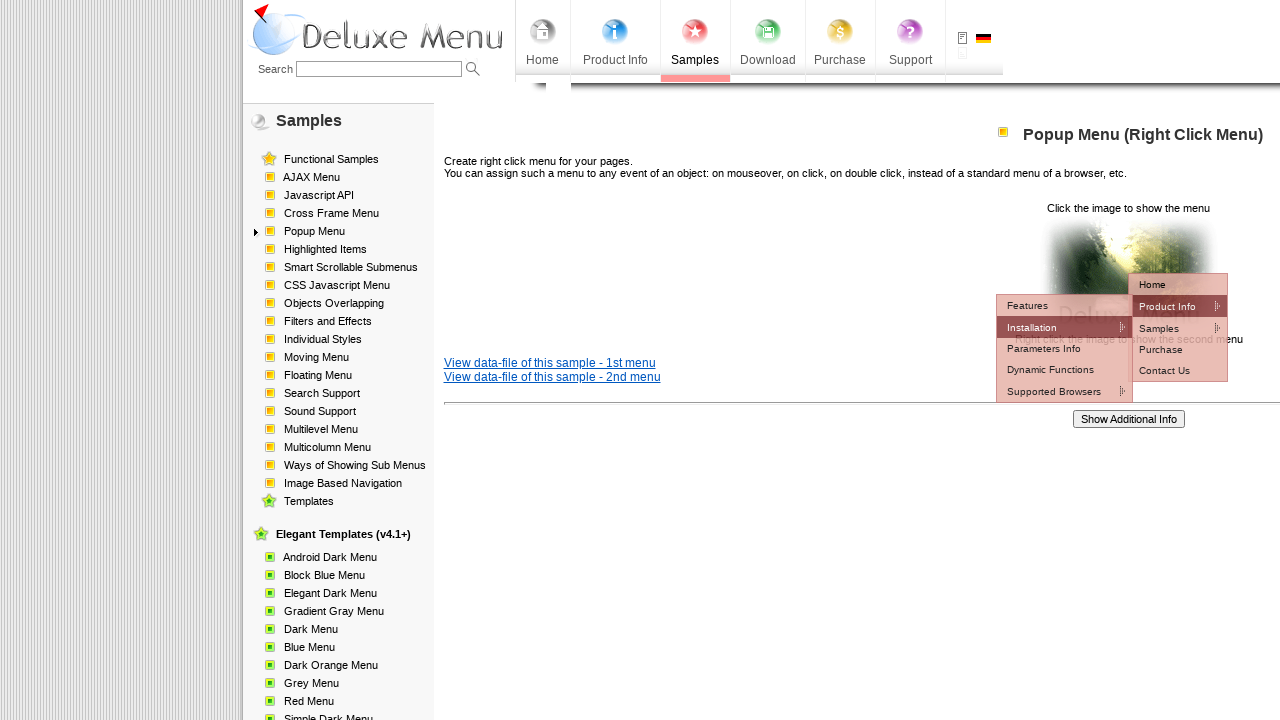

Clicked third context menu item at (1178, 348) on #dm2m3i1tdT
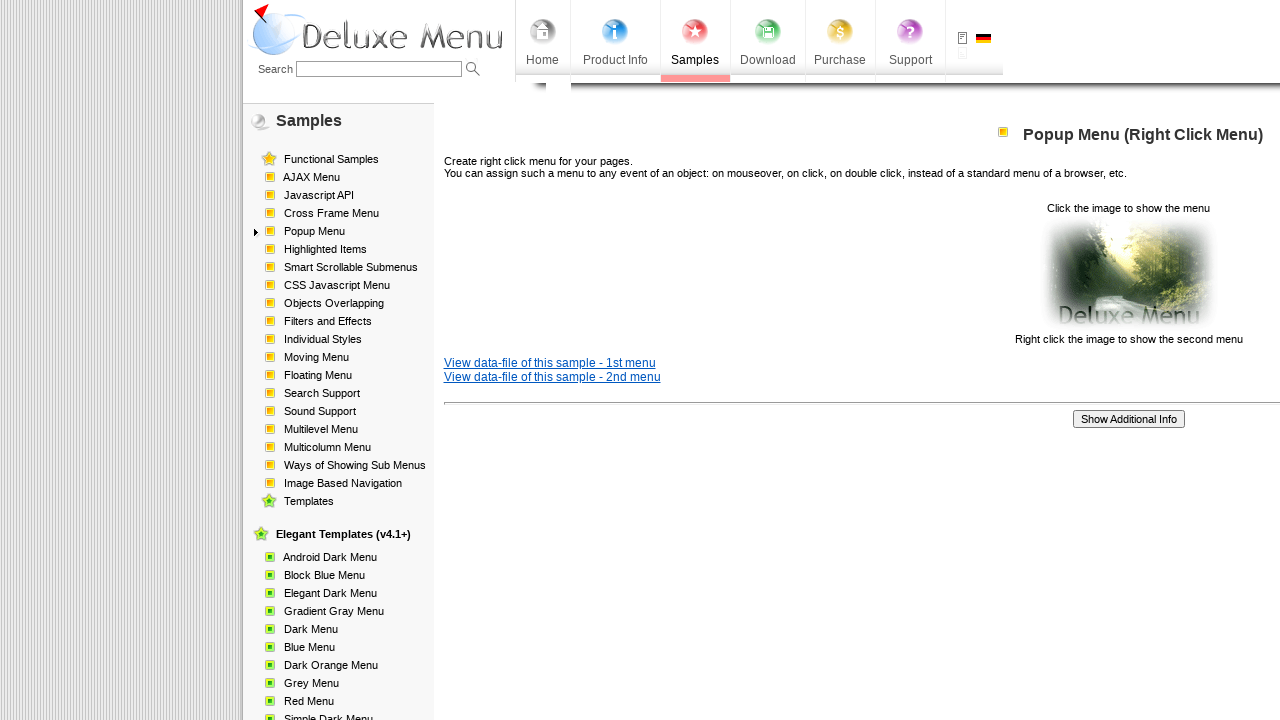

New window/tab opened
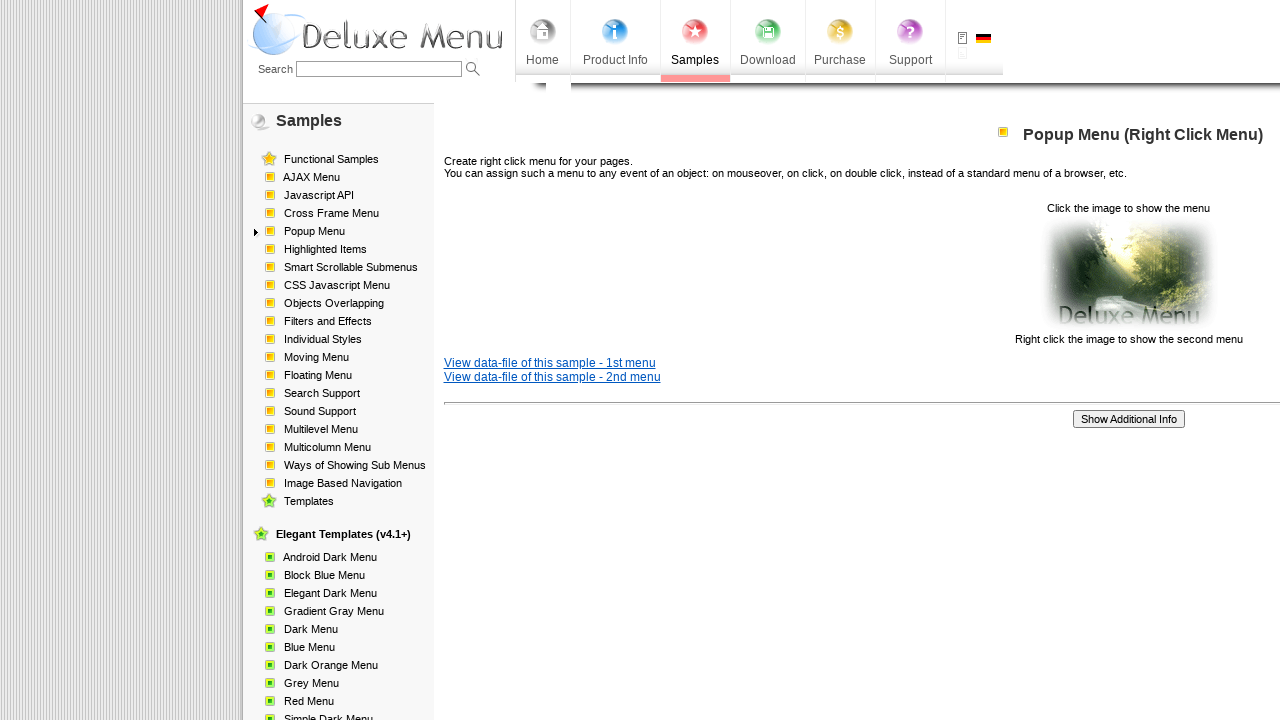

New page finished loading
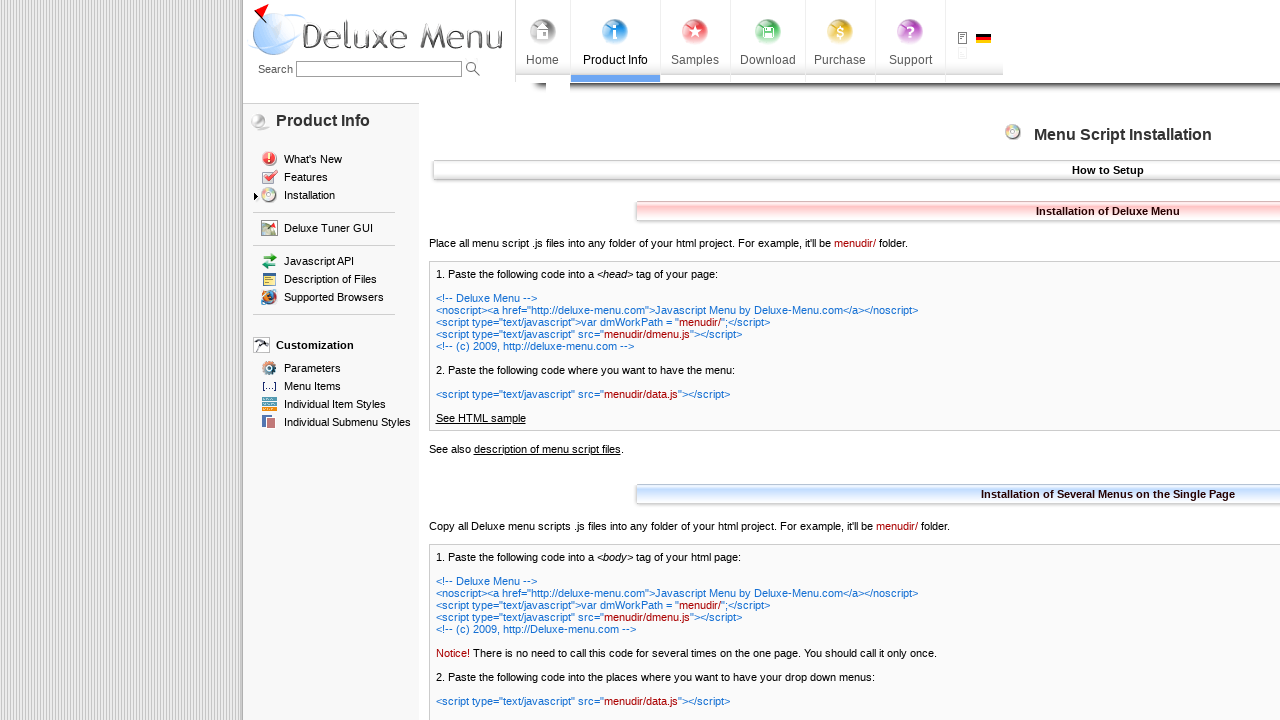

Verified new page URL is correct: http://deluxe-menu.com/installation-info.html
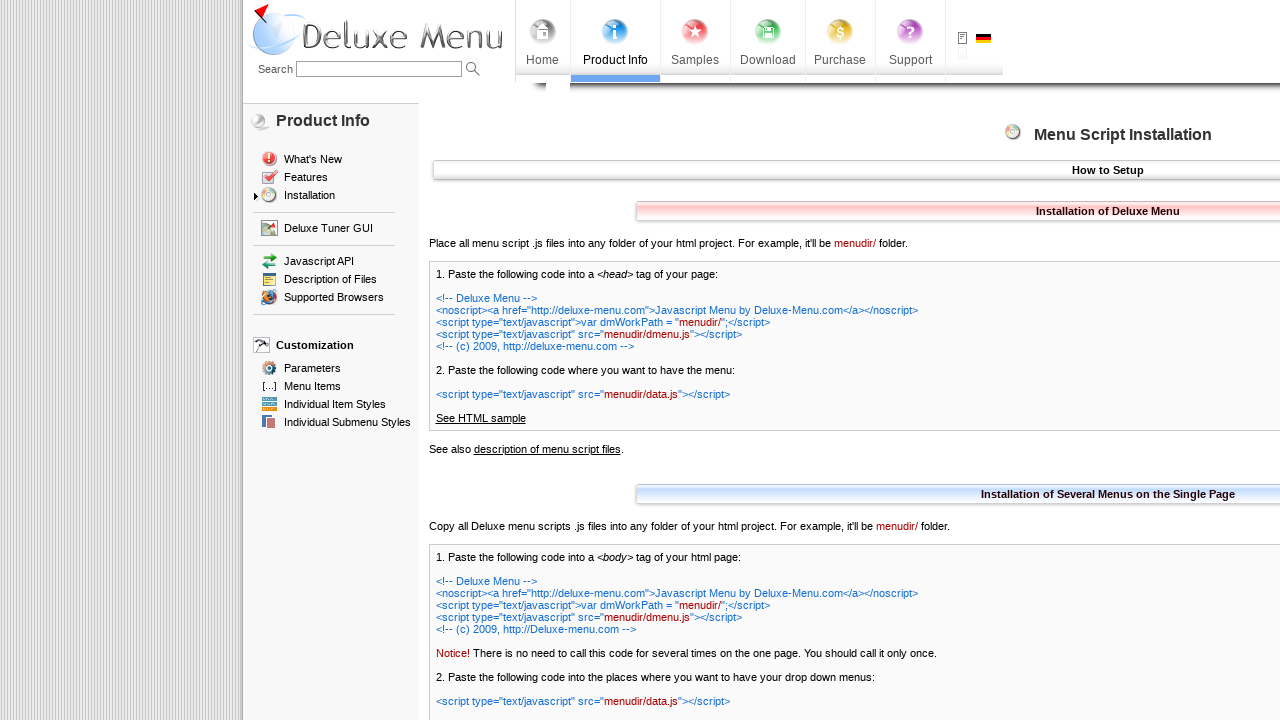

Verified header text matches 'Menu Script Installation'
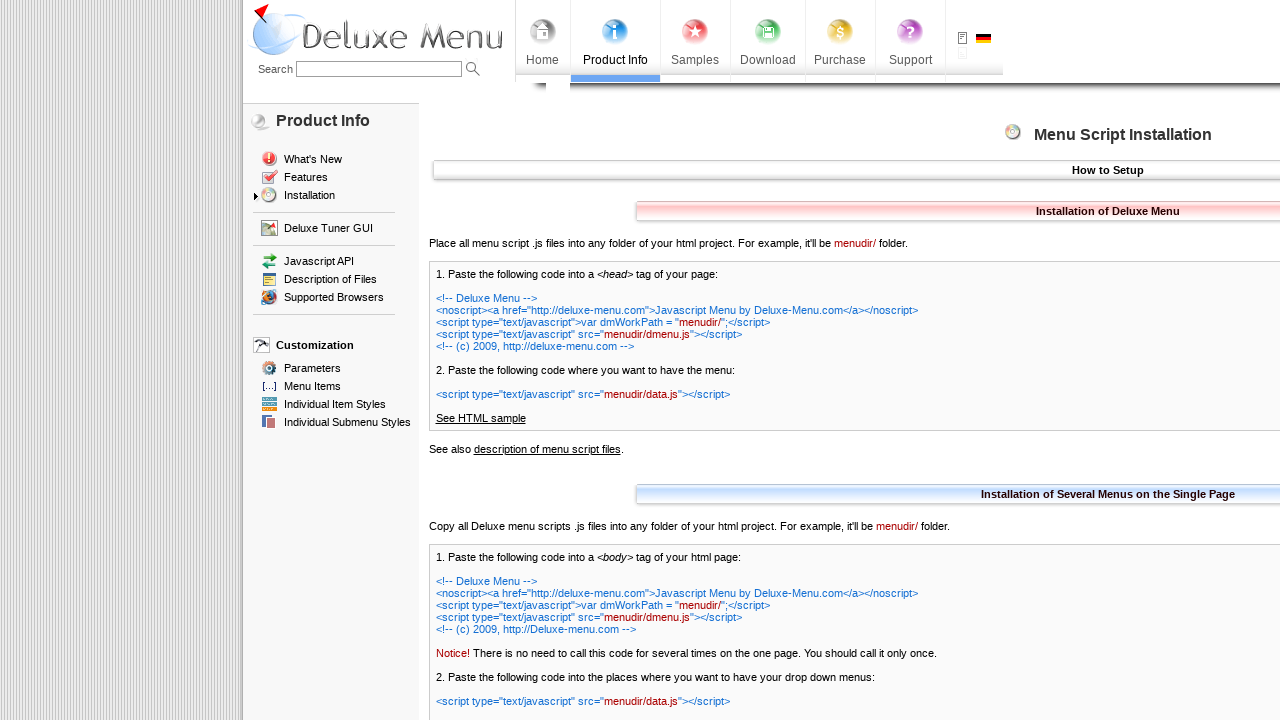

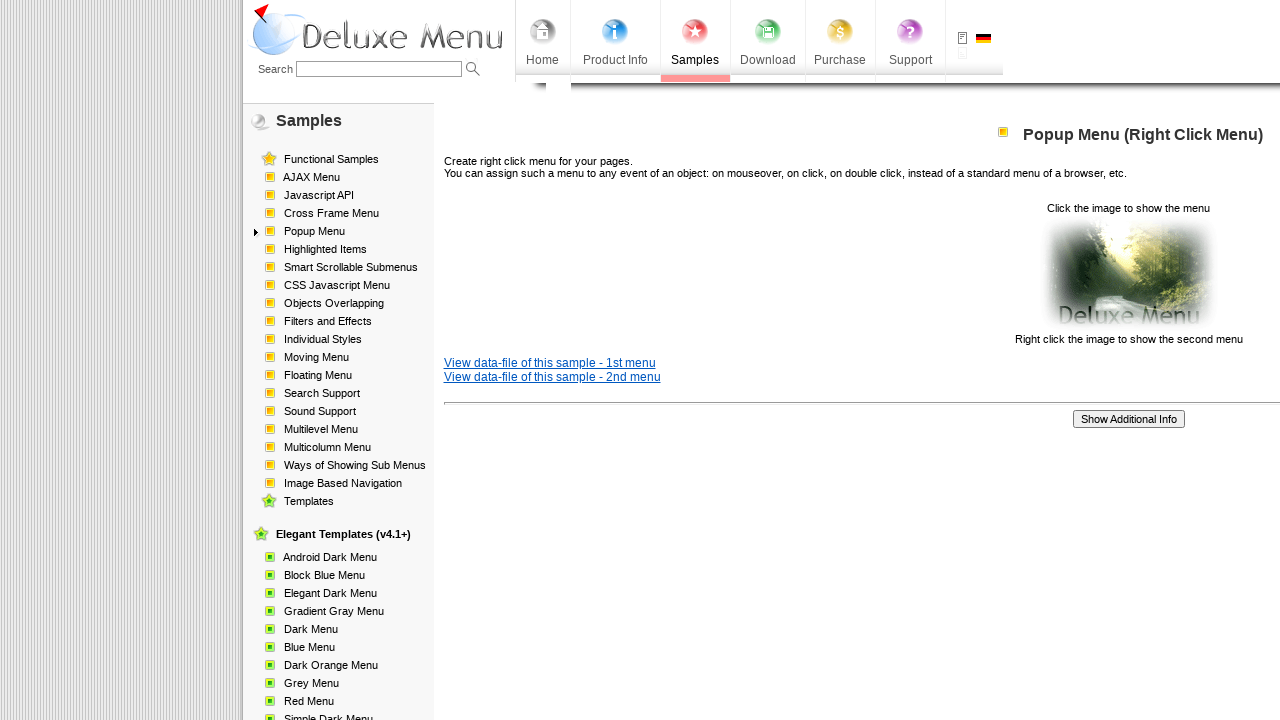